Tests iframe interaction by switching to a frame and clicking a button inside it on W3Schools JavaScript tutorial page

Starting URL: https://www.w3schools.com/js/tryit.asp?filename=tryjs_myfirst

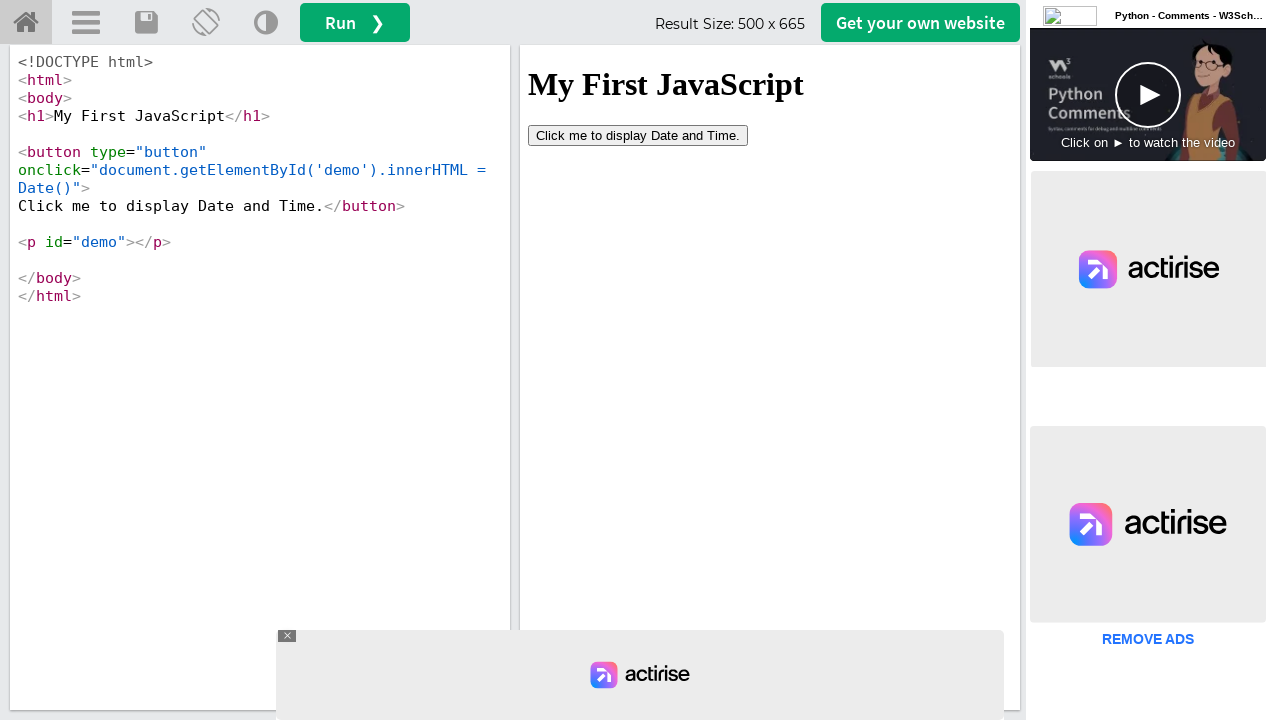

Located iframe with name 'iframeResult'
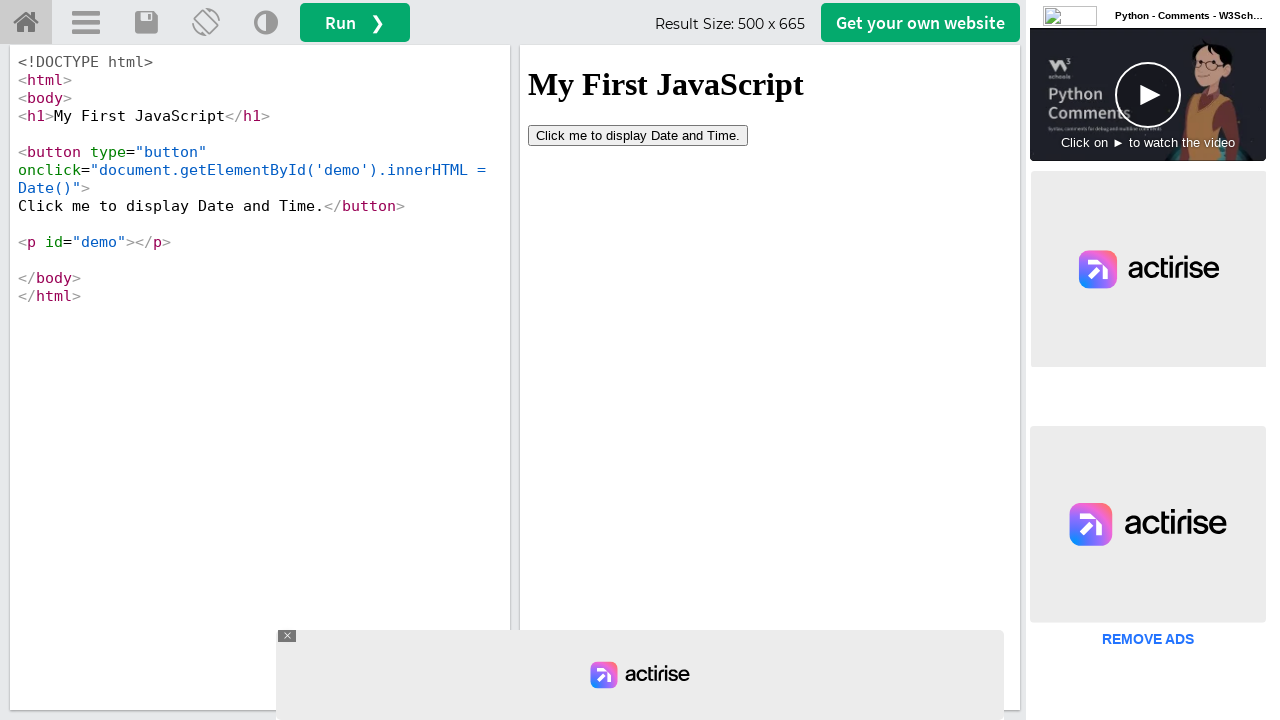

Clicked 'Click me' button inside iframe at (638, 135) on iframe[name='iframeResult'] >> internal:control=enter-frame >> button:has-text('
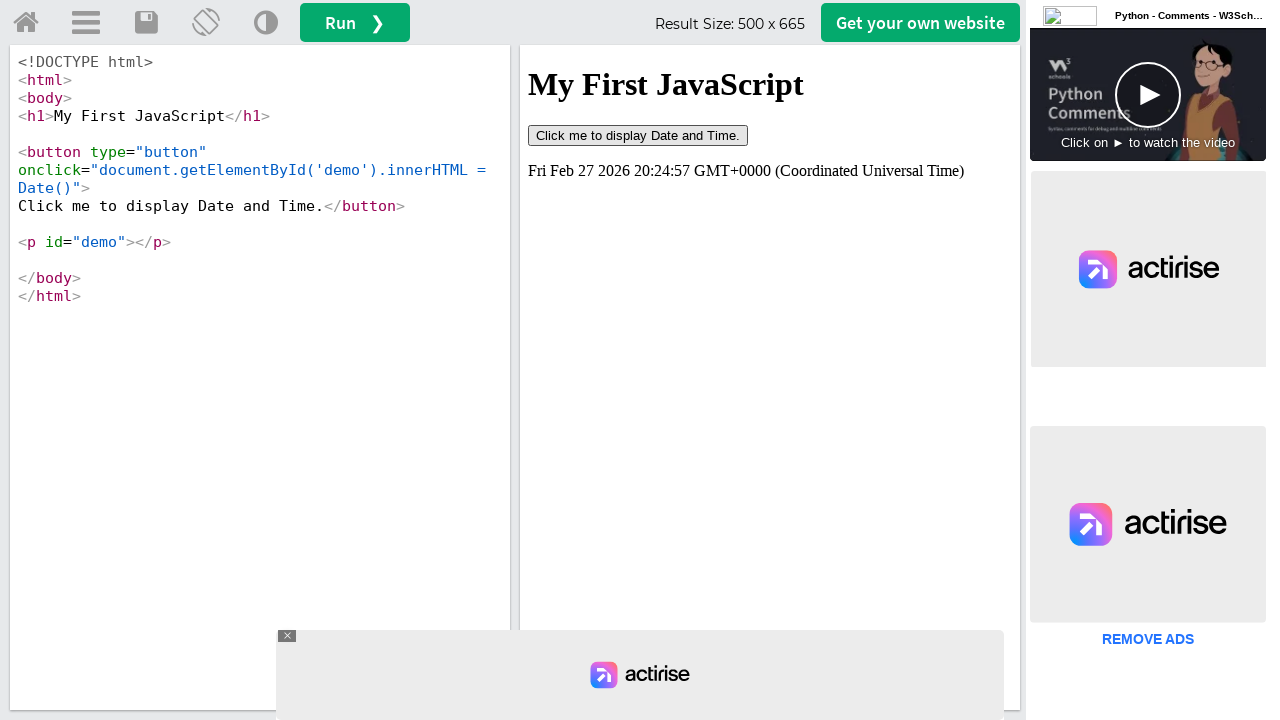

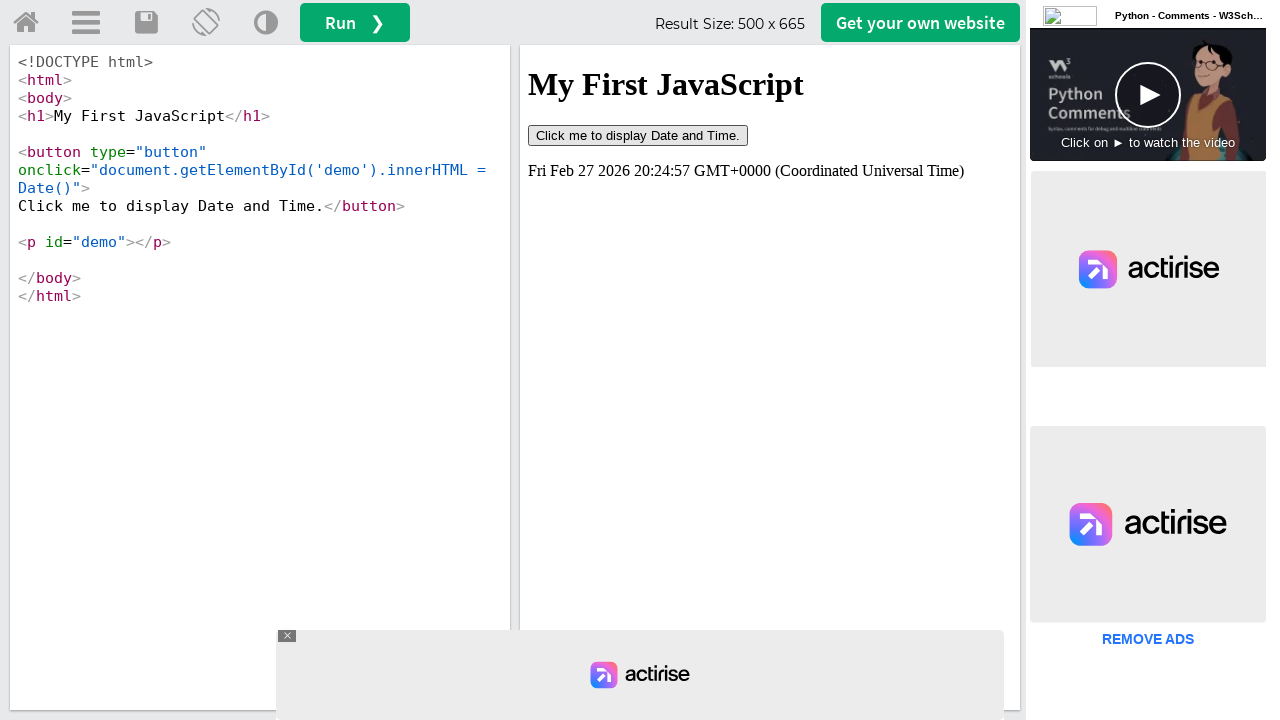